Tests opening a new bank account through the manager interface by selecting customer and currency, then confirming the account creation

Starting URL: https://www.globalsqa.com/angularJs-protractor/BankingProject/#/login

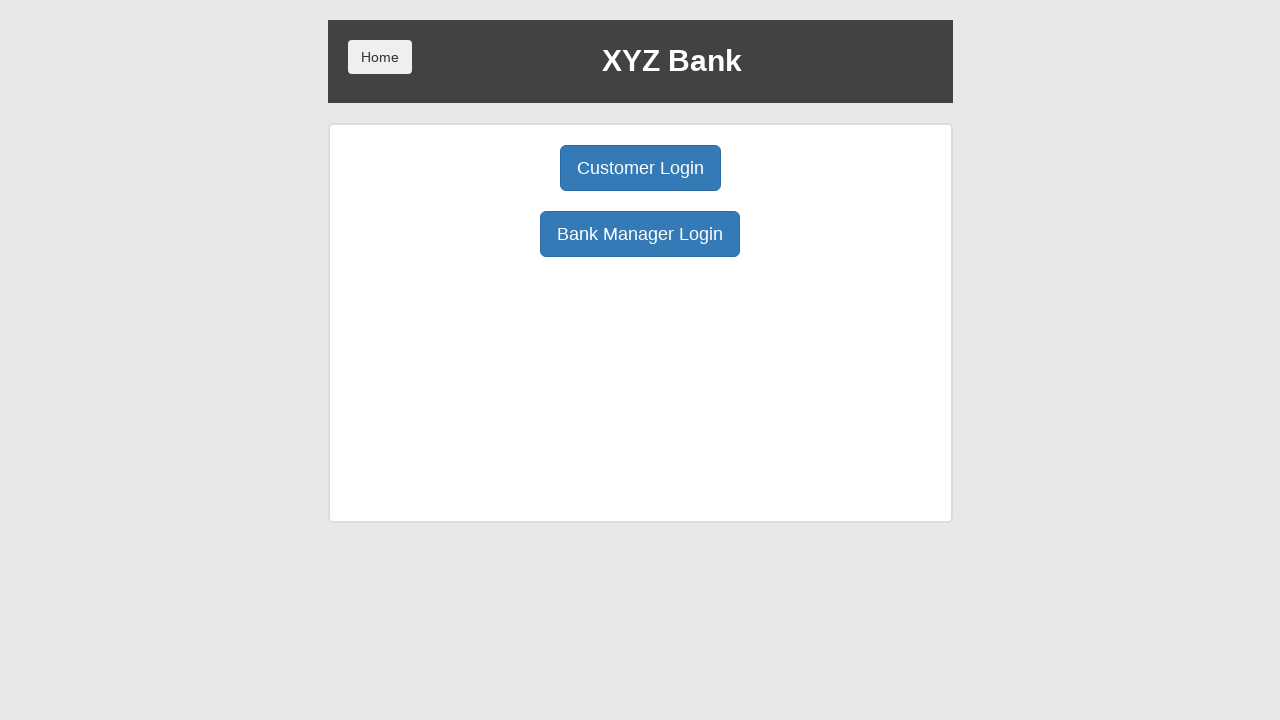

Clicked Bank Manager Login button at (640, 234) on button:has-text('Bank Manager Login')
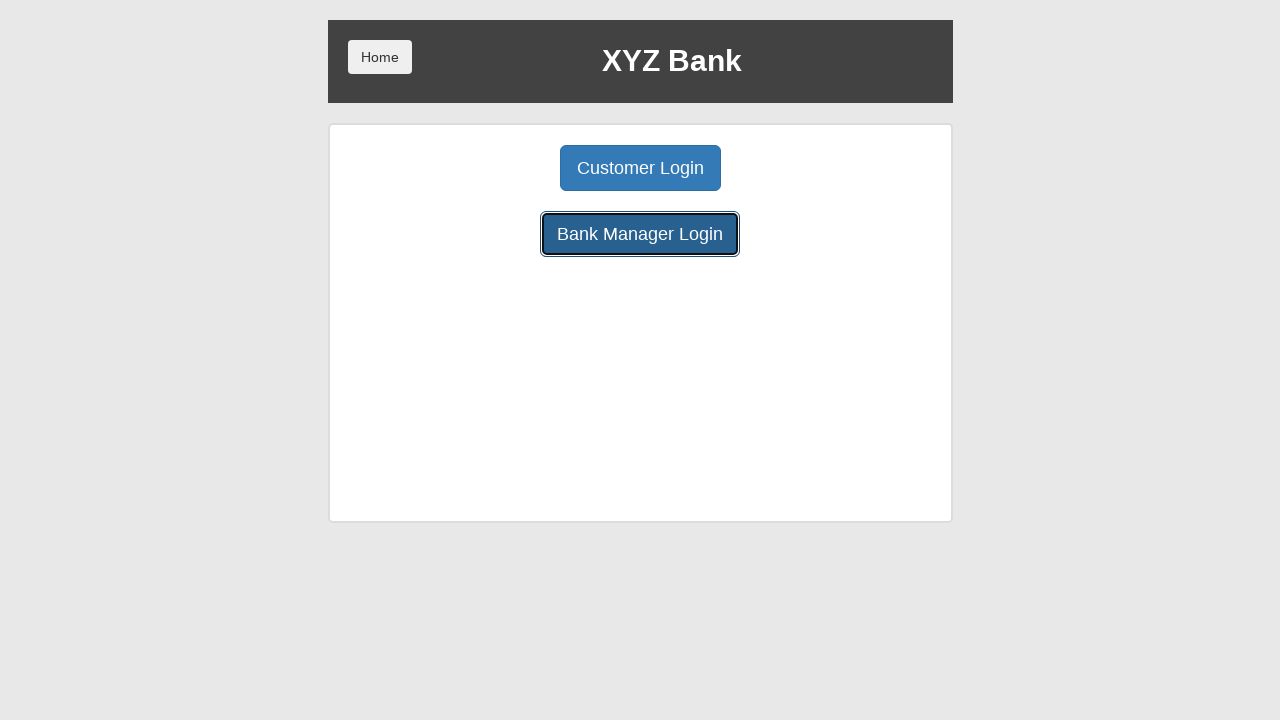

Clicked Open Account button at (654, 168) on button[ng-click='openAccount()']
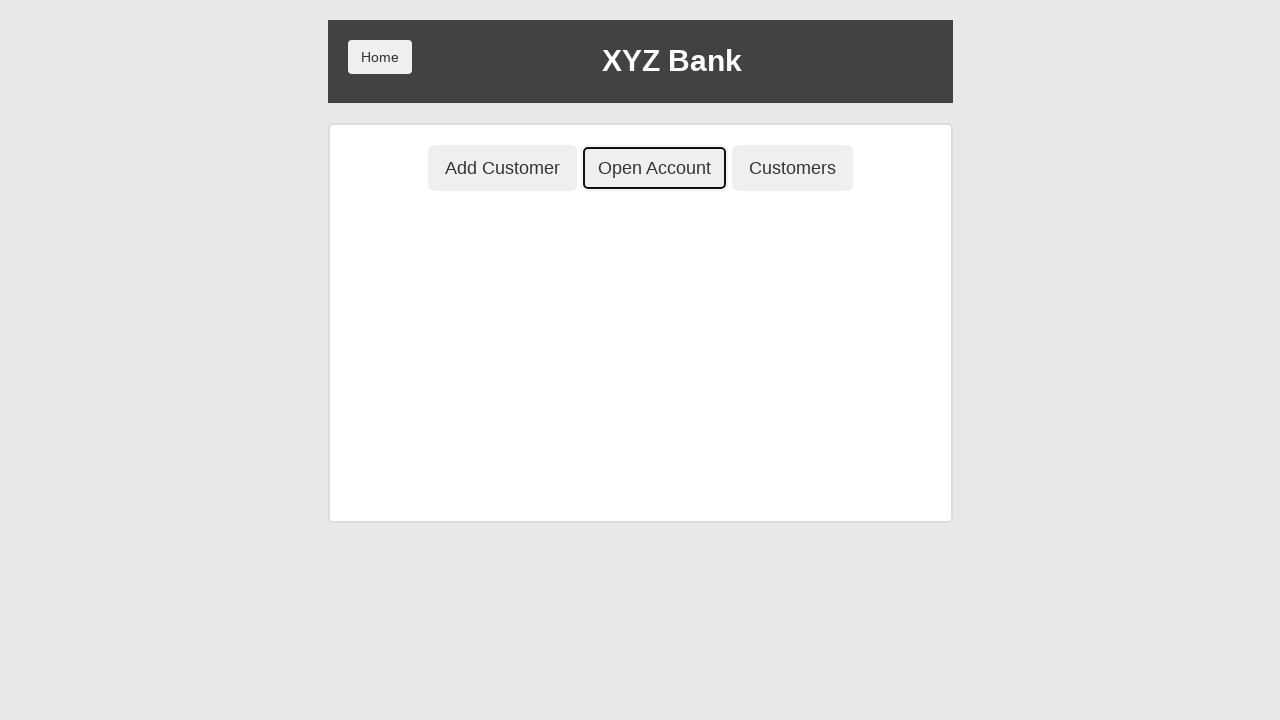

Waited for account creation form to load
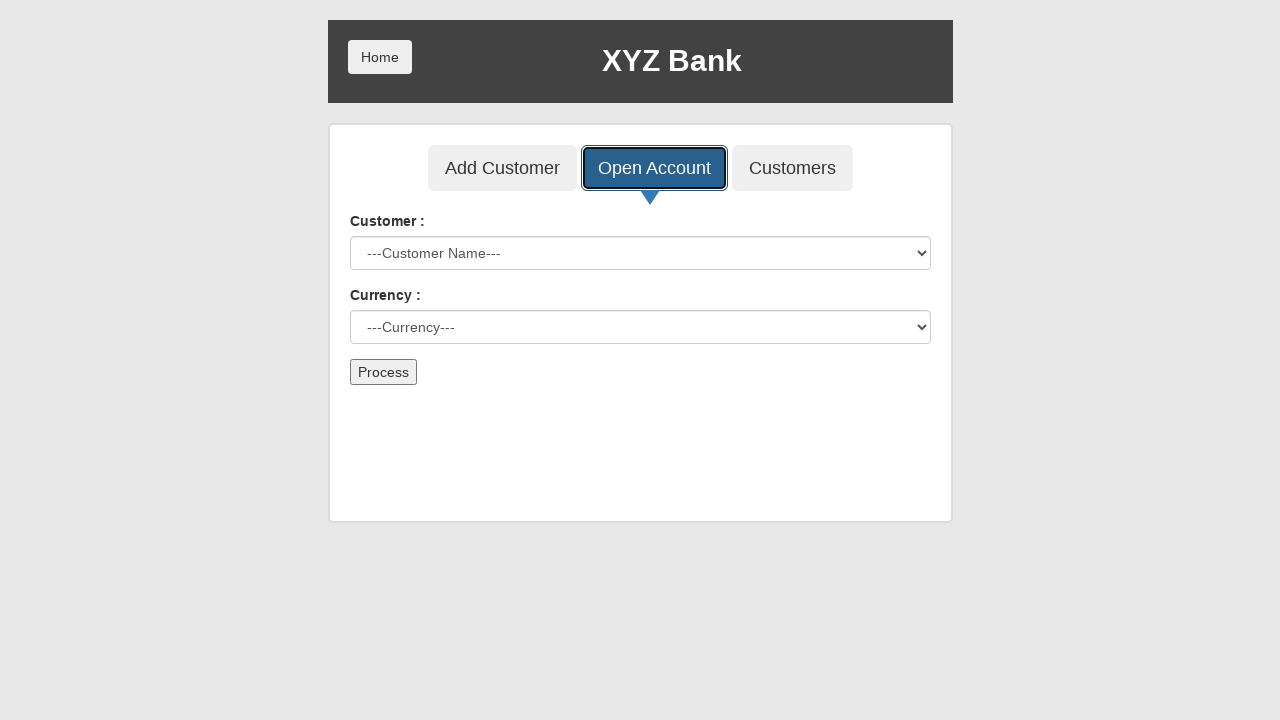

Selected customer from dropdown on select#userSelect
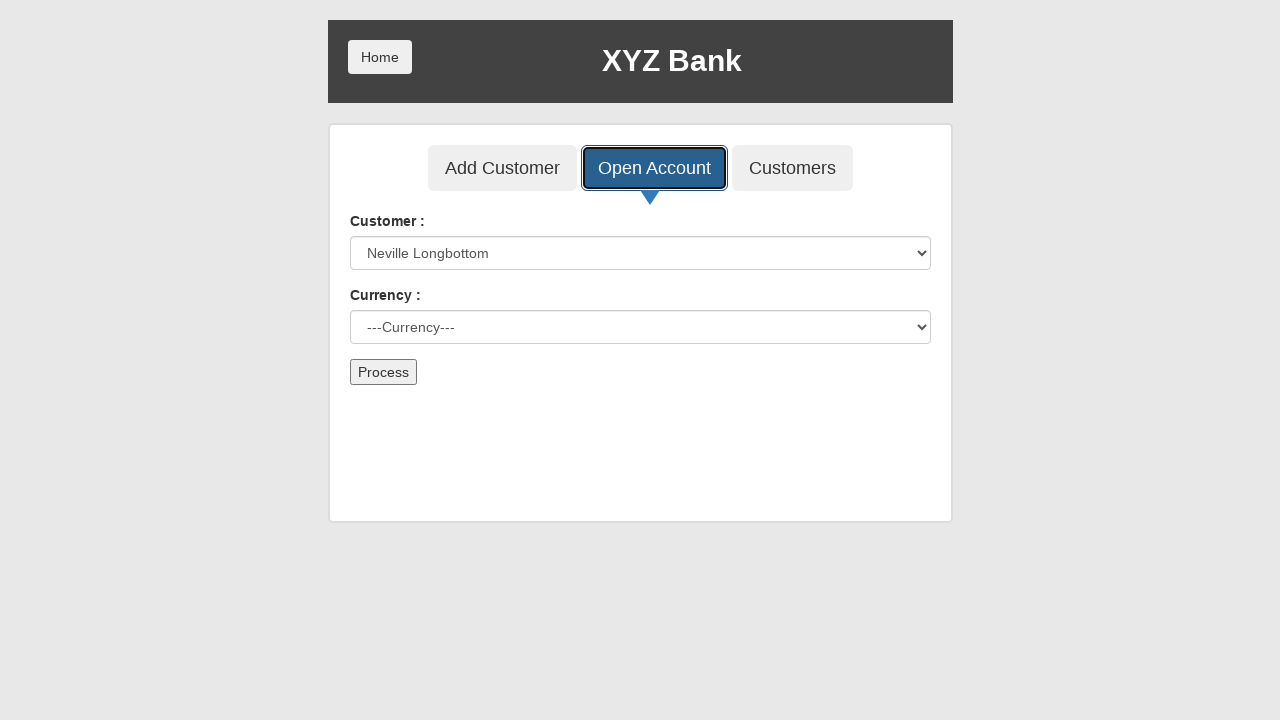

Waited for currency dropdown to be ready
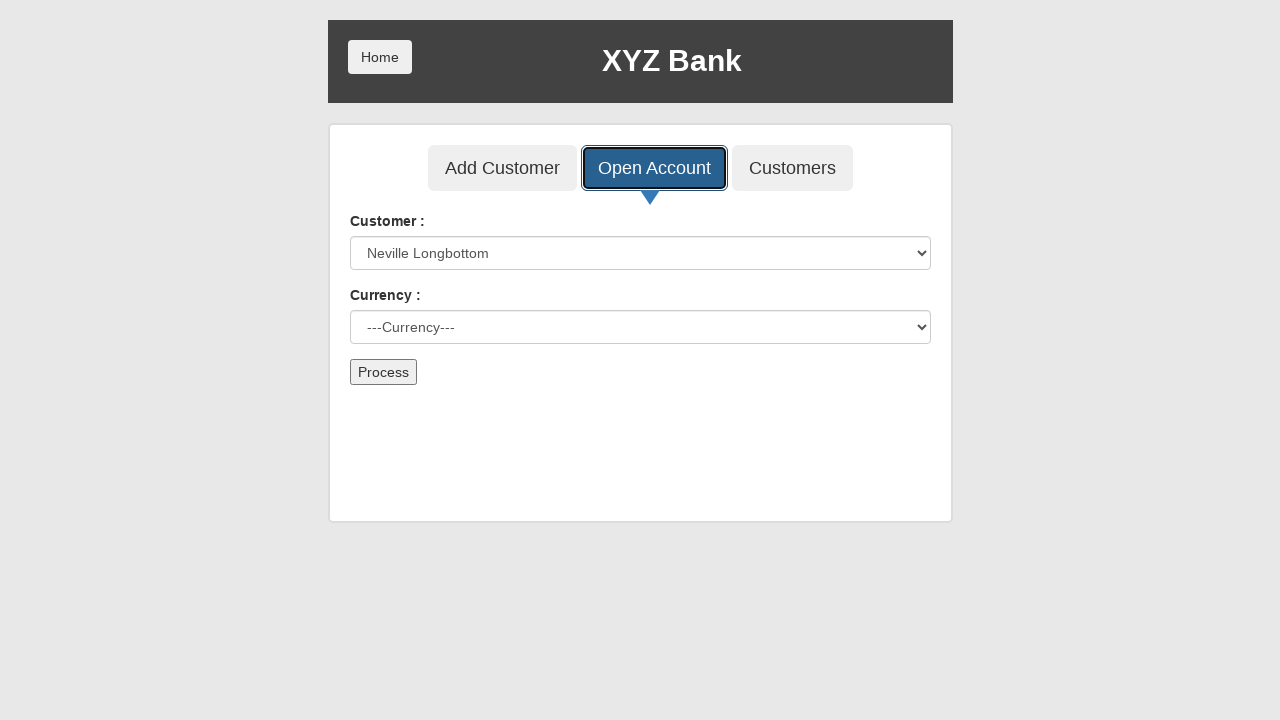

Selected Pound currency from dropdown on select#currency
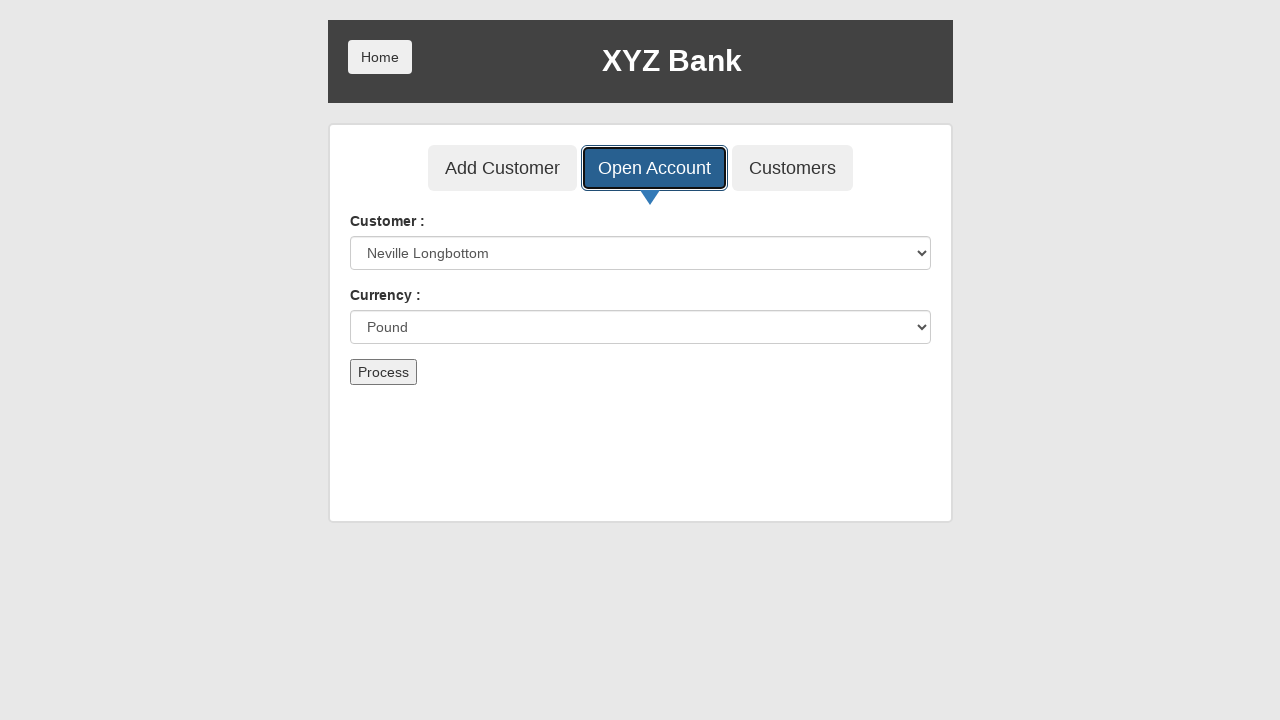

Clicked Process button to create account at (383, 372) on button[type='submit']
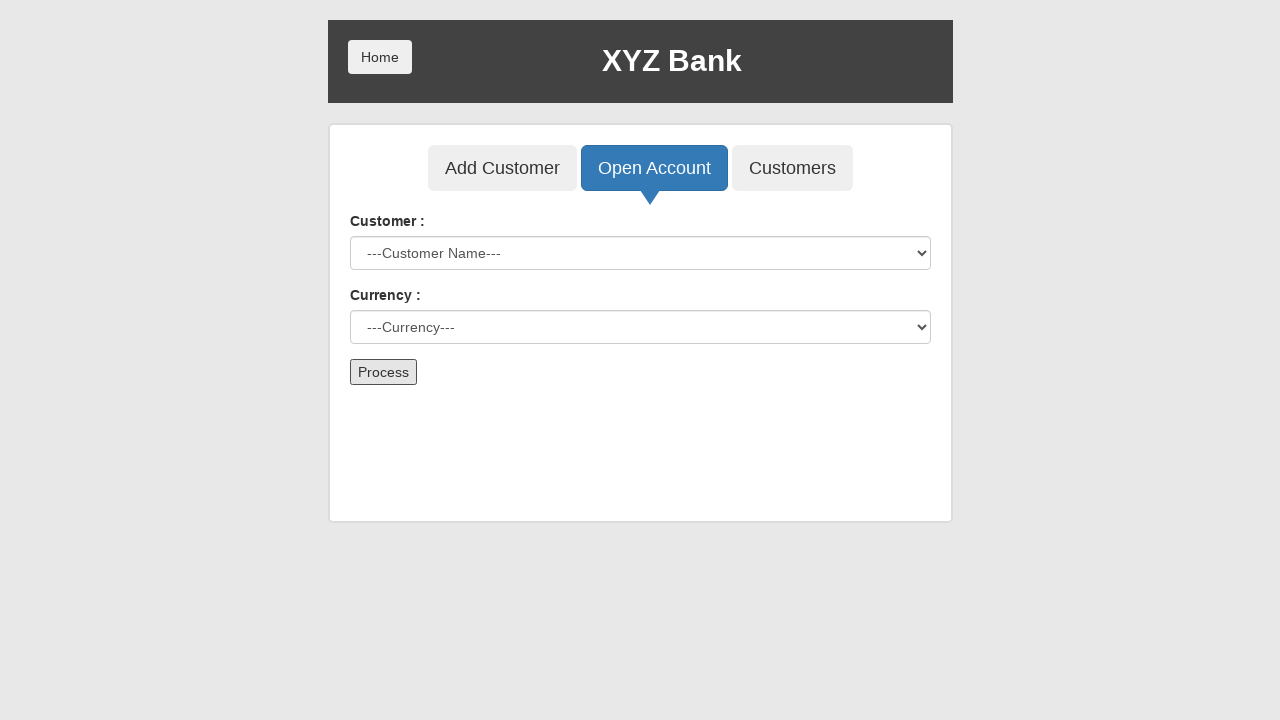

Waited for alert dialog to appear
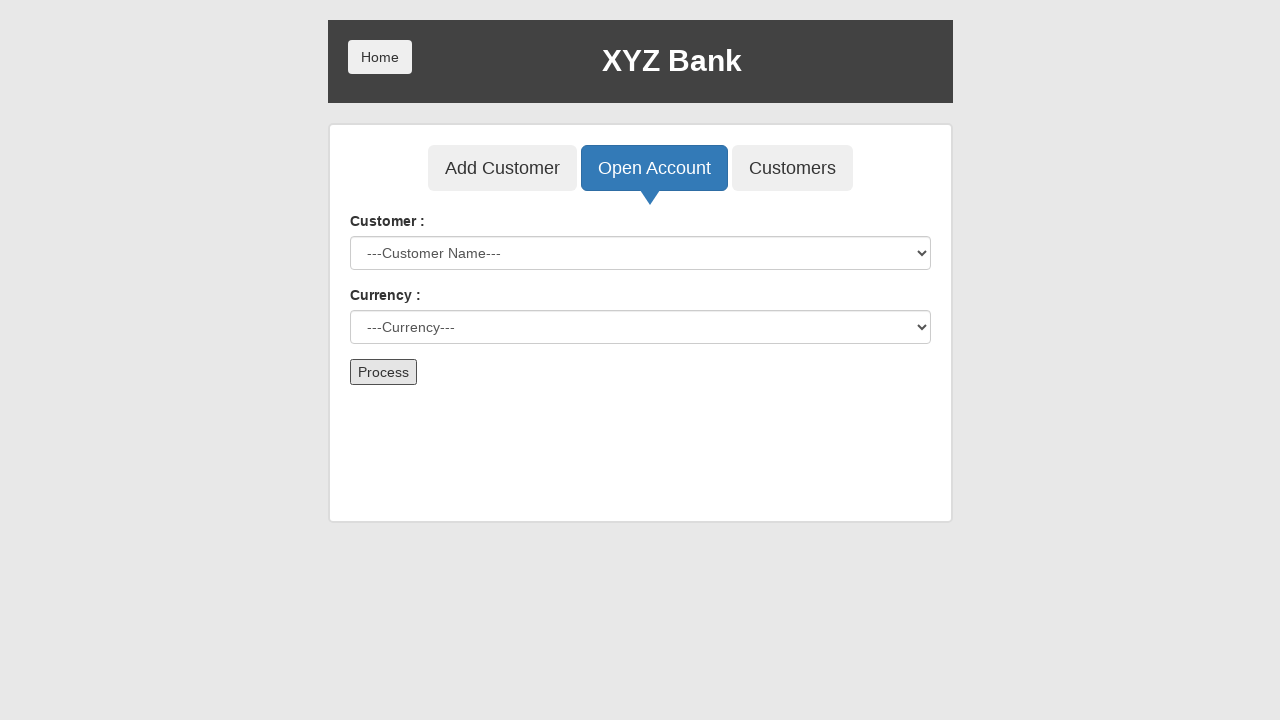

Accepted account creation confirmation alert
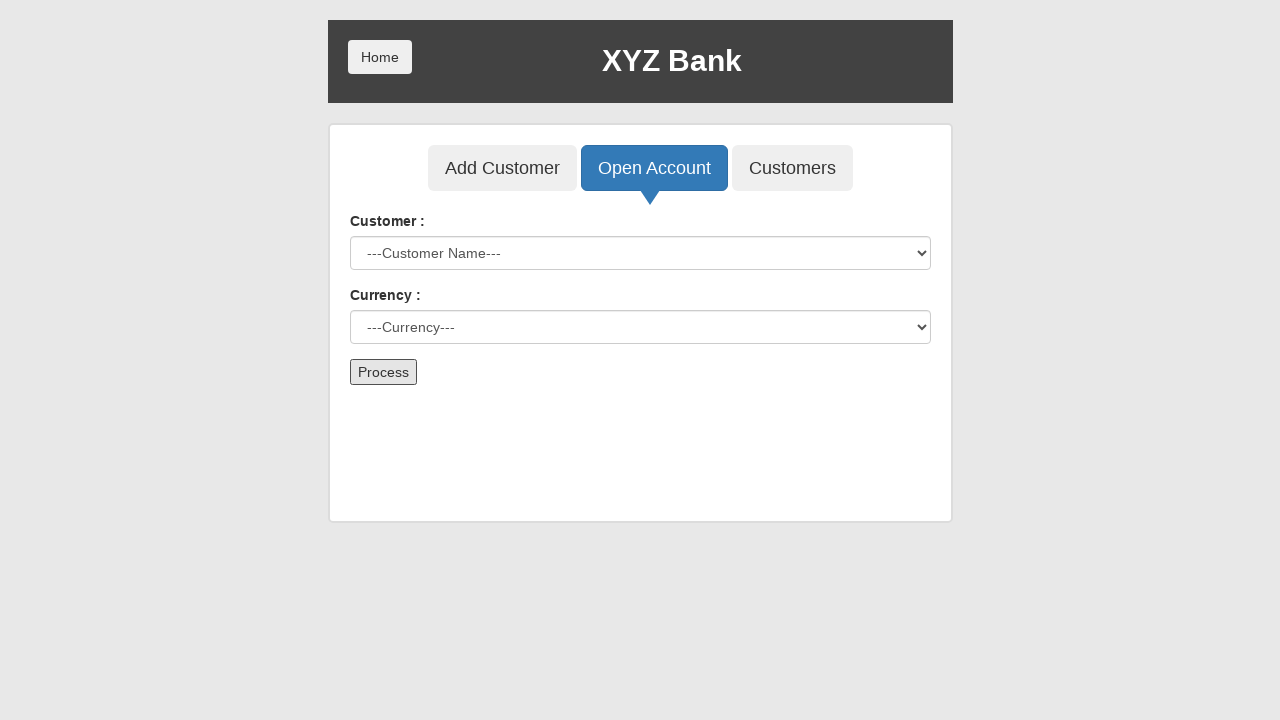

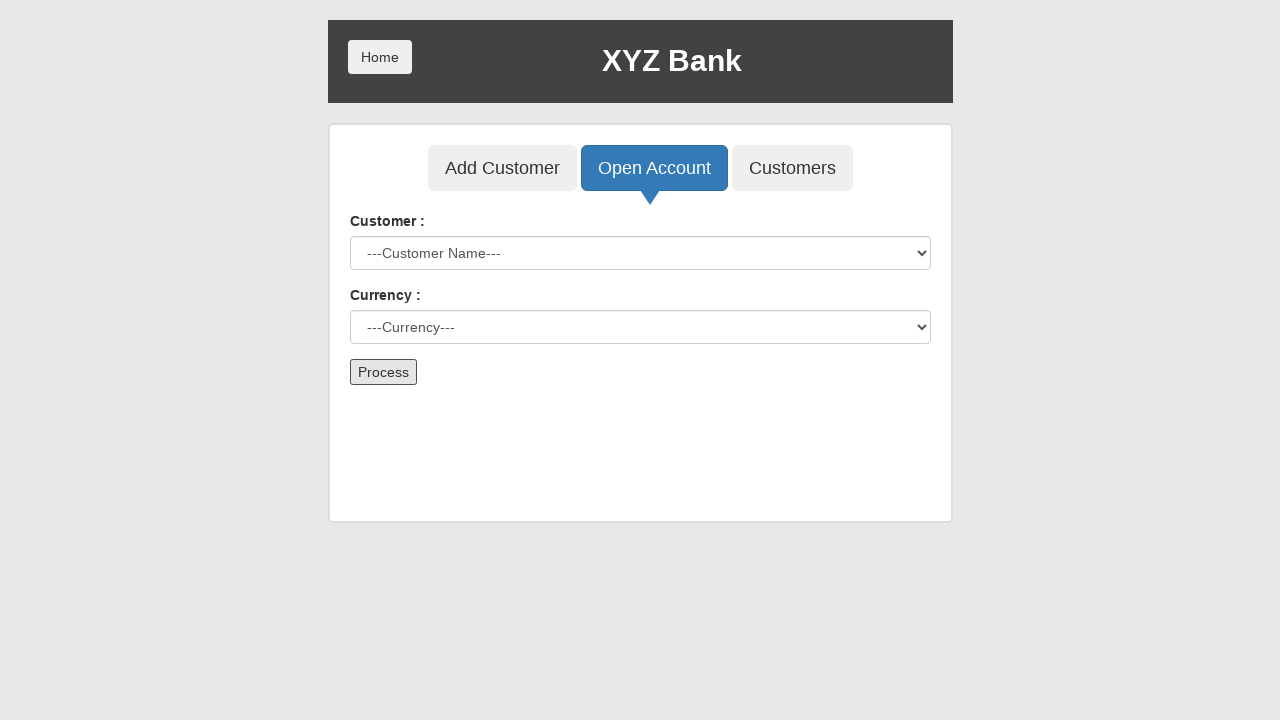